Tests date picker functionality by navigating to the date picker section and entering a date that is 10 days from today

Starting URL: https://demoapps.qspiders.com/ui?scenario=1

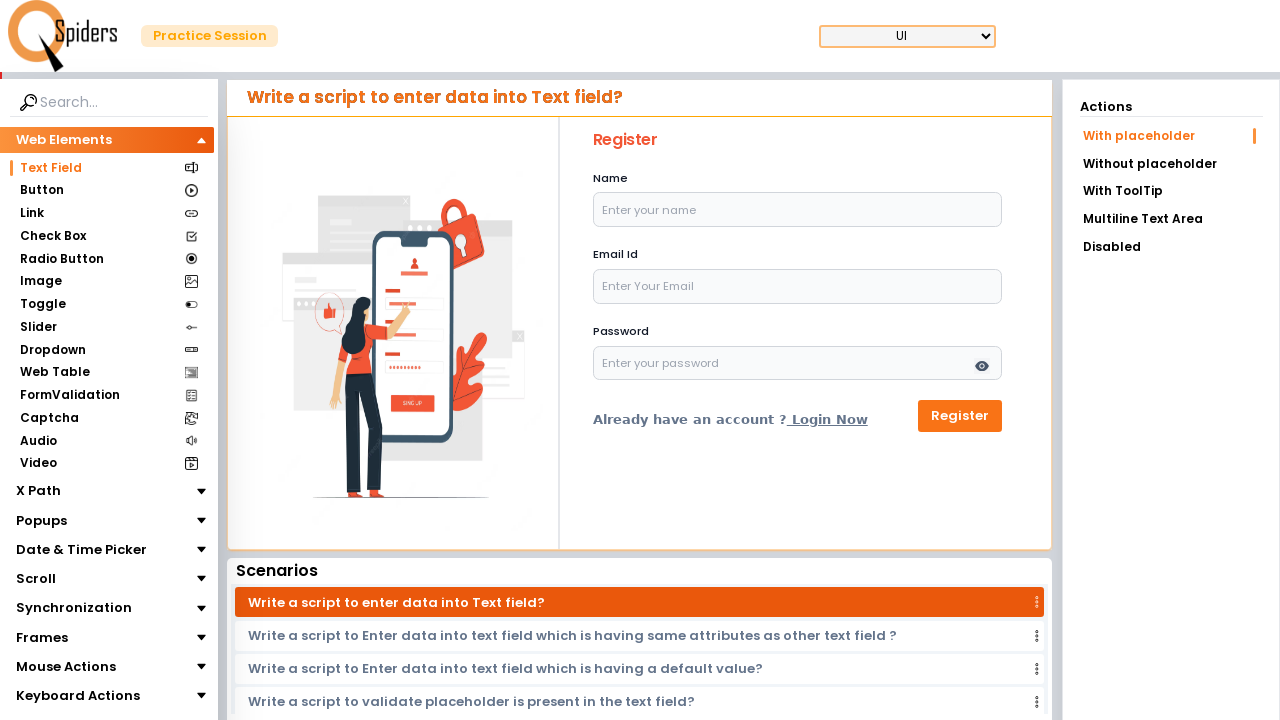

Clicked on Date & Time Picker section at (82, 550) on xpath=//section[text()='Date & Time Picker']
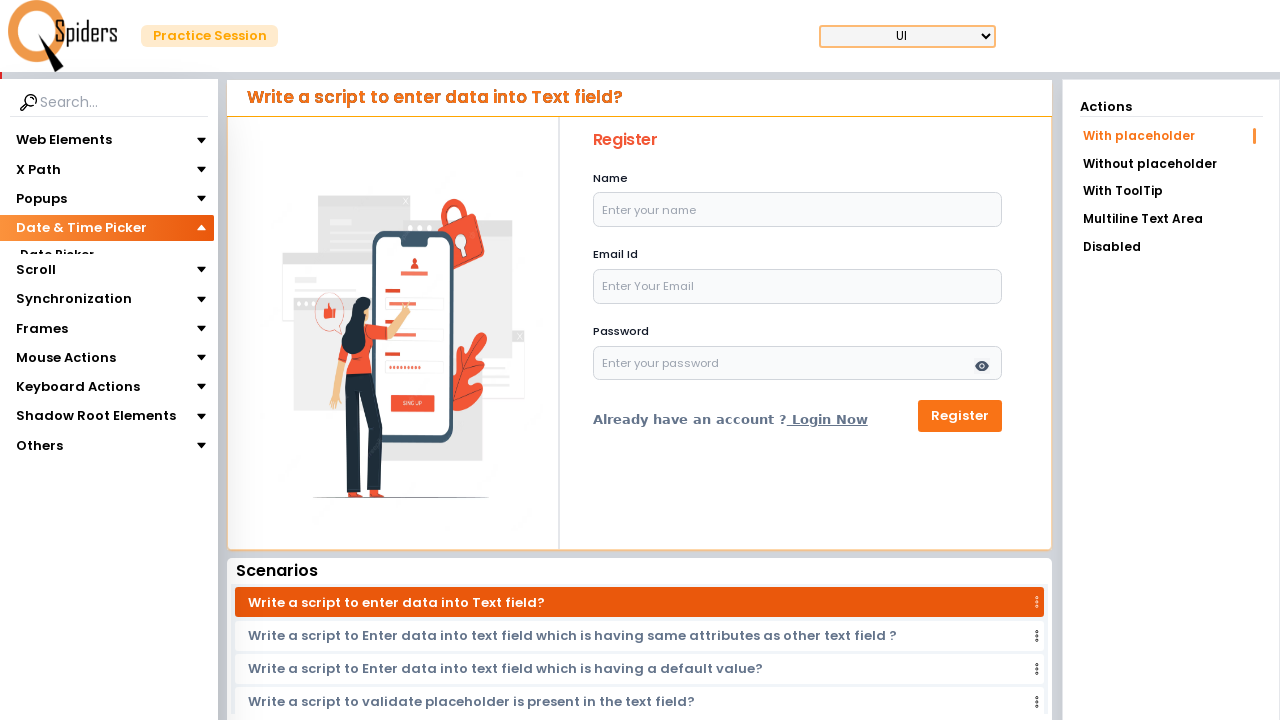

Clicked on Date Picker subsection at (56, 256) on xpath=//section[text()='Date Picker']
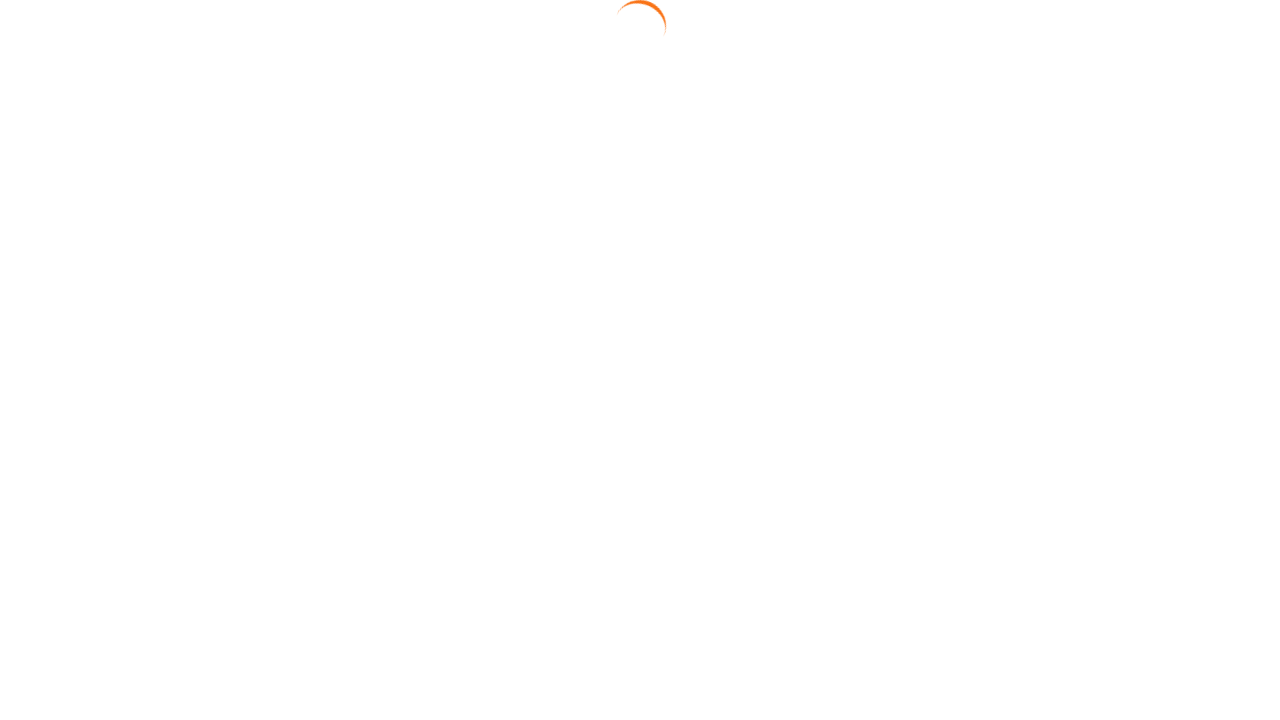

Calculated date 10 days from today: 07/03/26
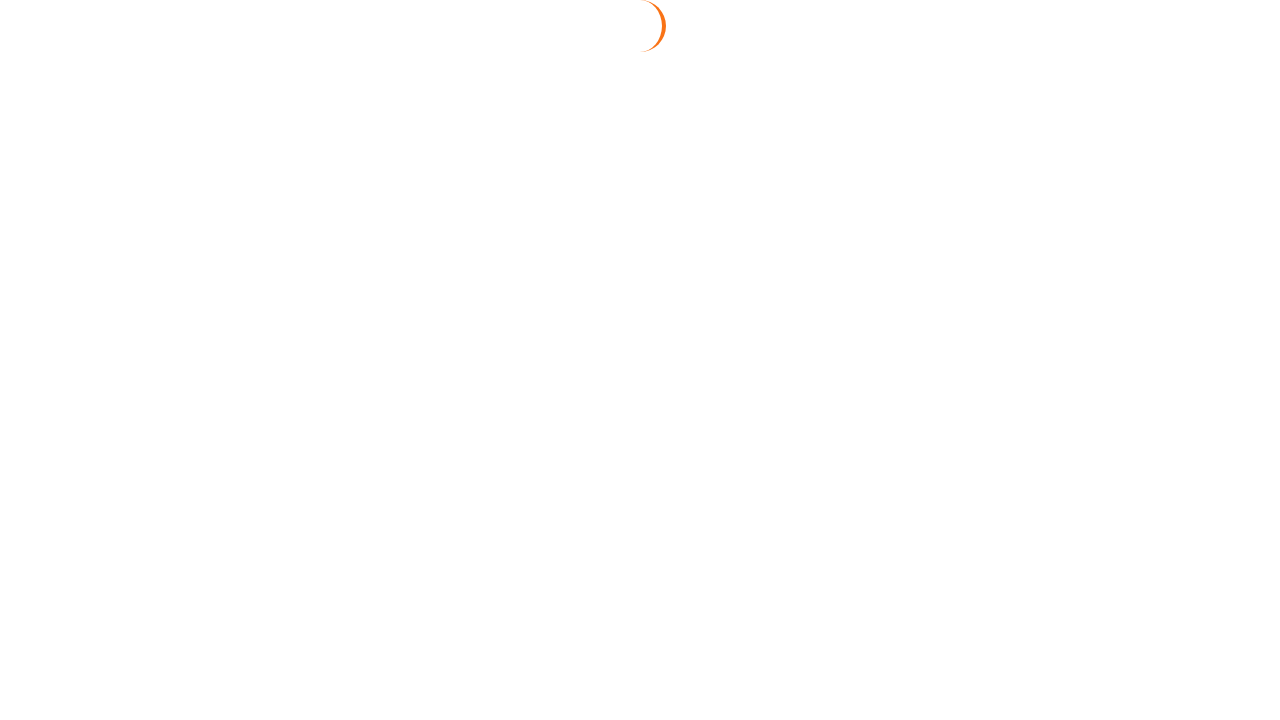

Filled date picker input with date 07/03/26 on //input[@placeholder='Select A Date']
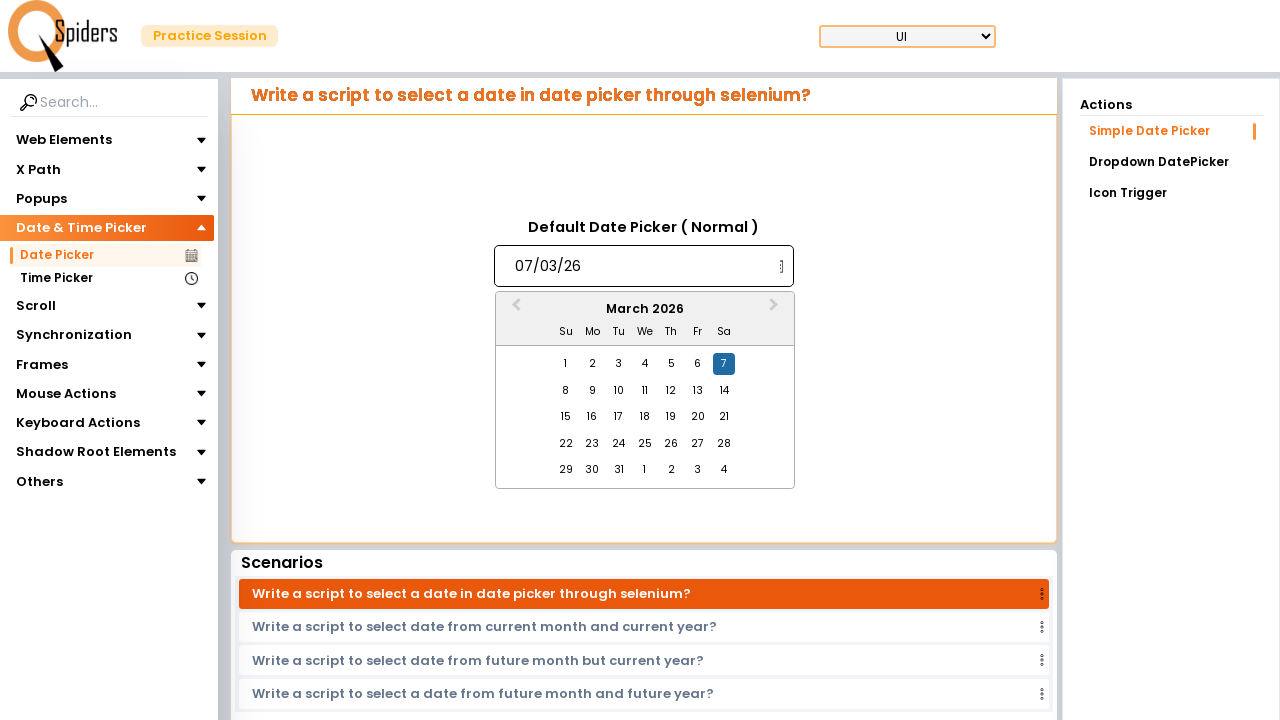

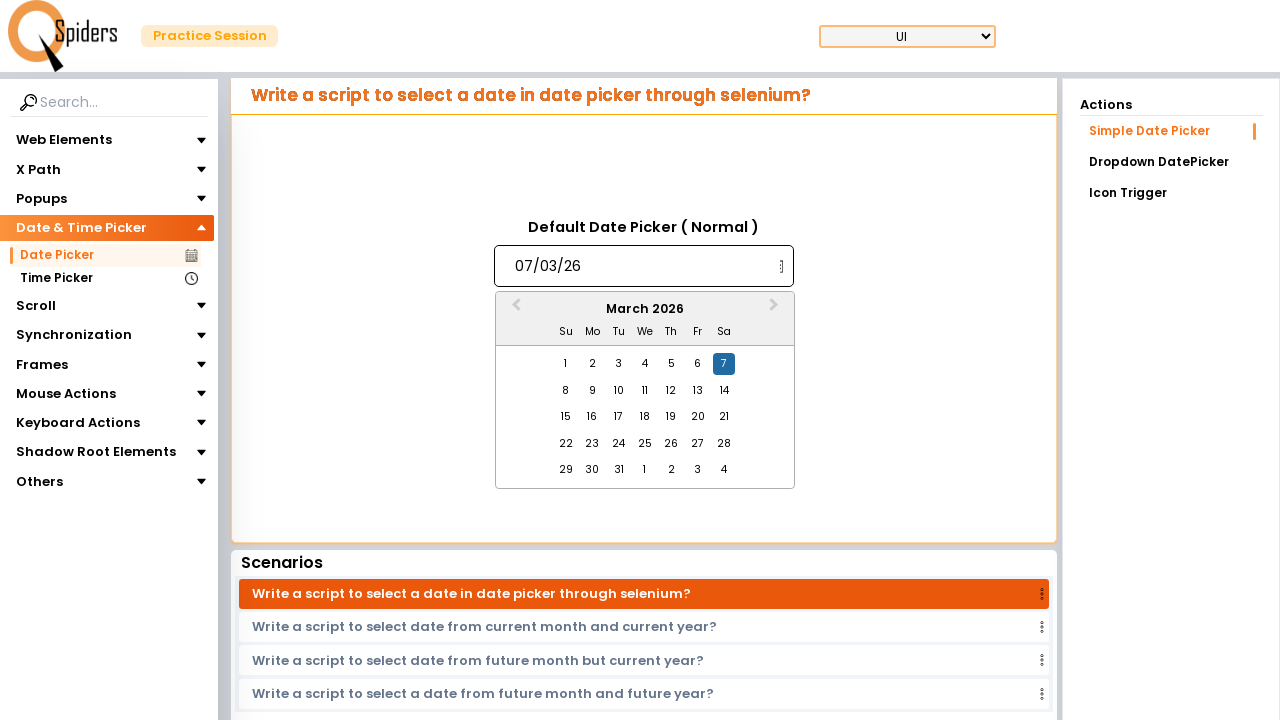